Tests the add/remove elements functionality by clicking "Add Element" button to create a Delete button, verifying it appears, then clicking Delete and verifying the element is removed from the DOM.

Starting URL: https://practice.cydeo.com/add_remove_elements/

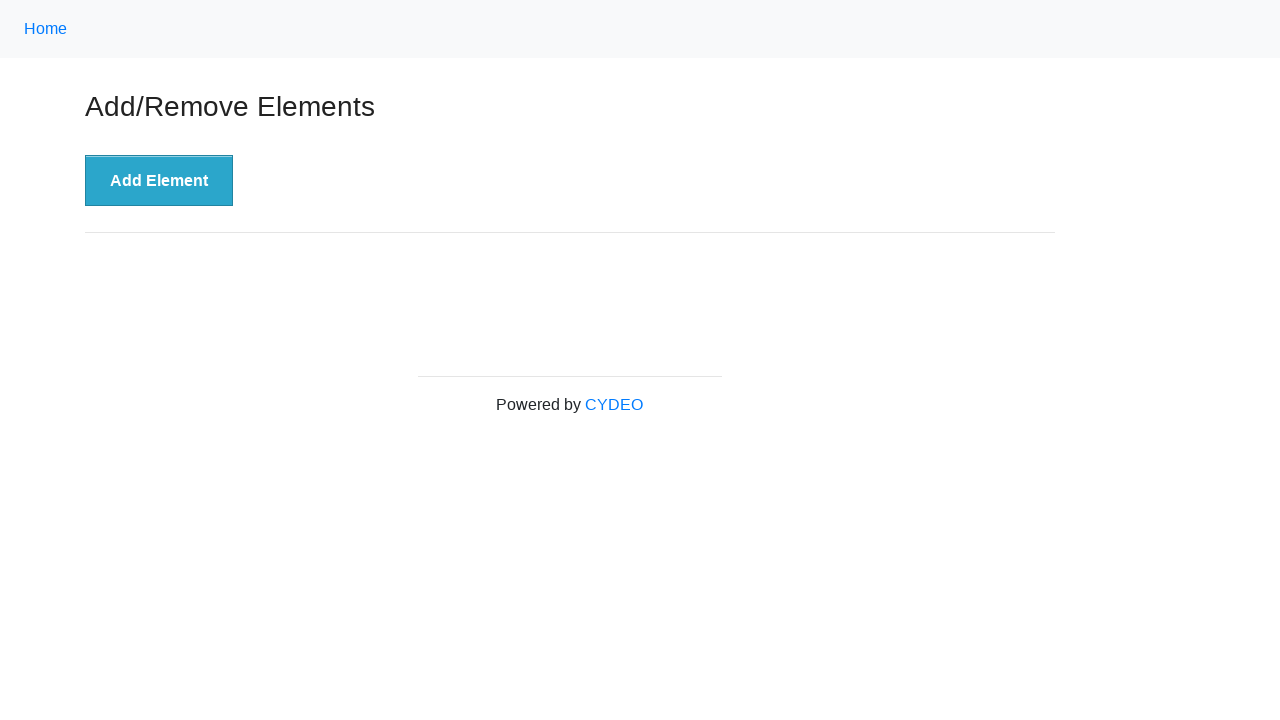

Clicked 'Add Element' button to create a Delete button at (159, 181) on button[onclick='addElement()']
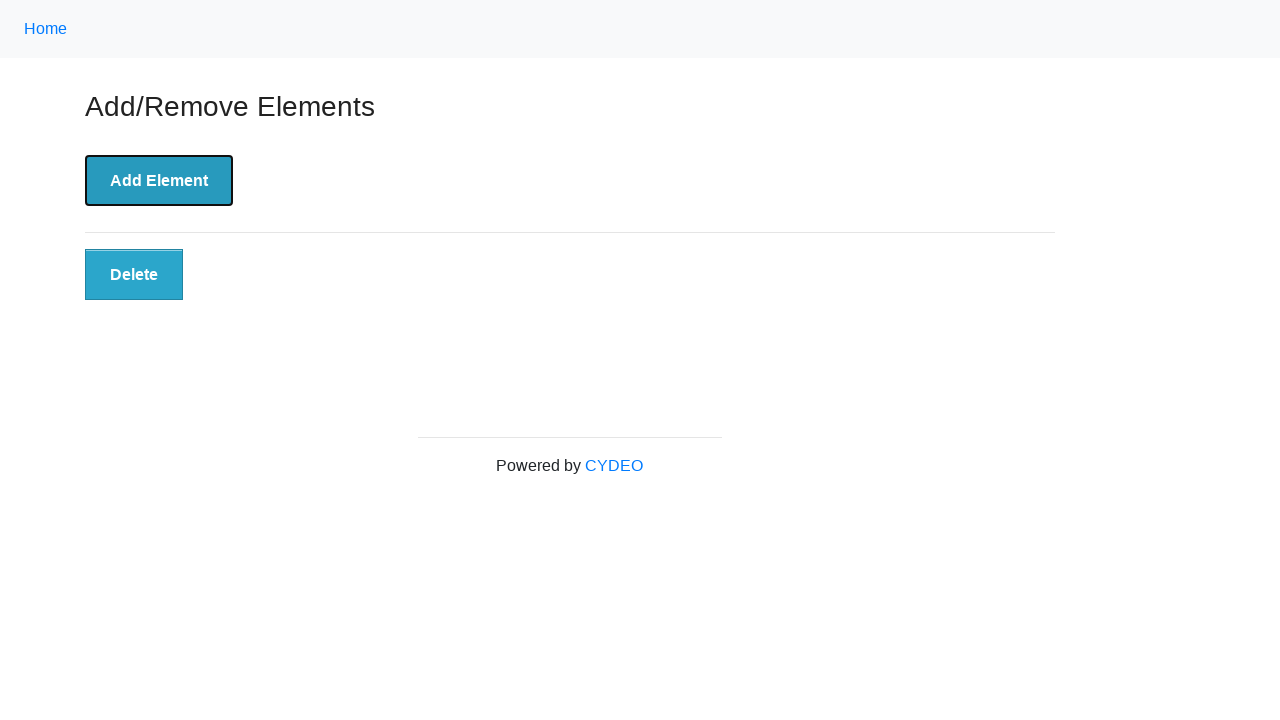

Waited for Delete button to become visible
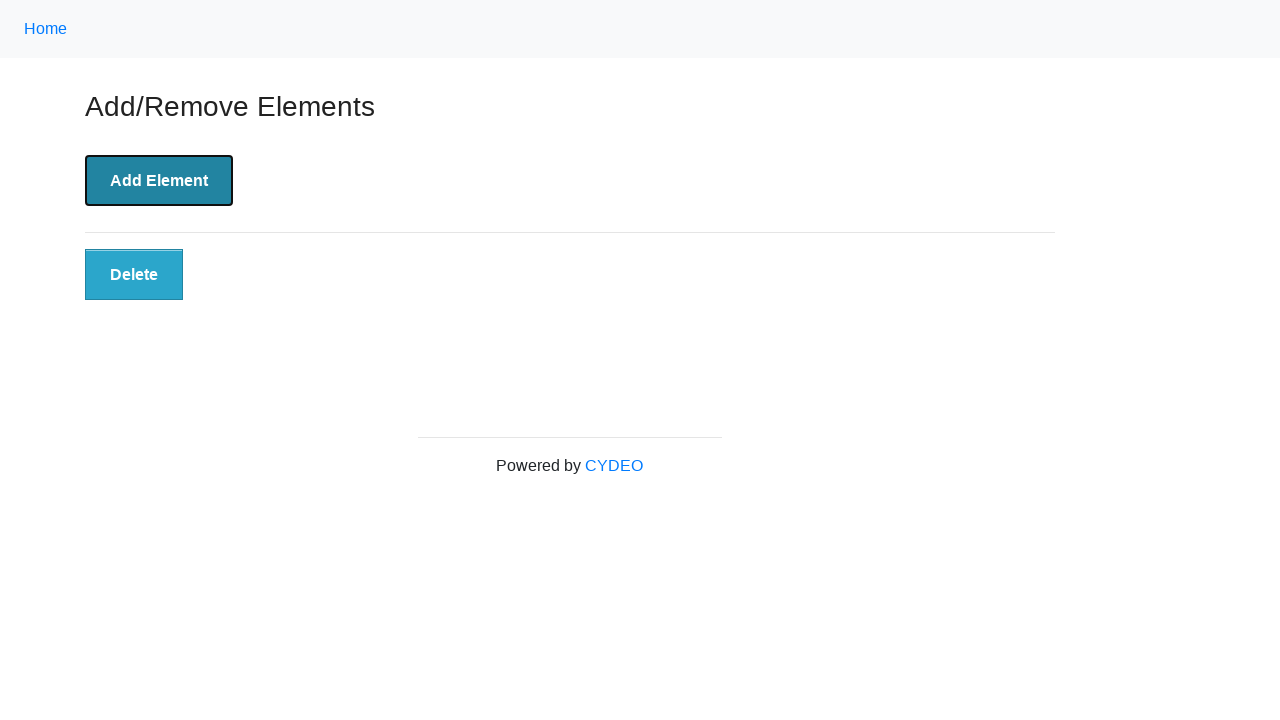

Verified Delete button is visible in the DOM
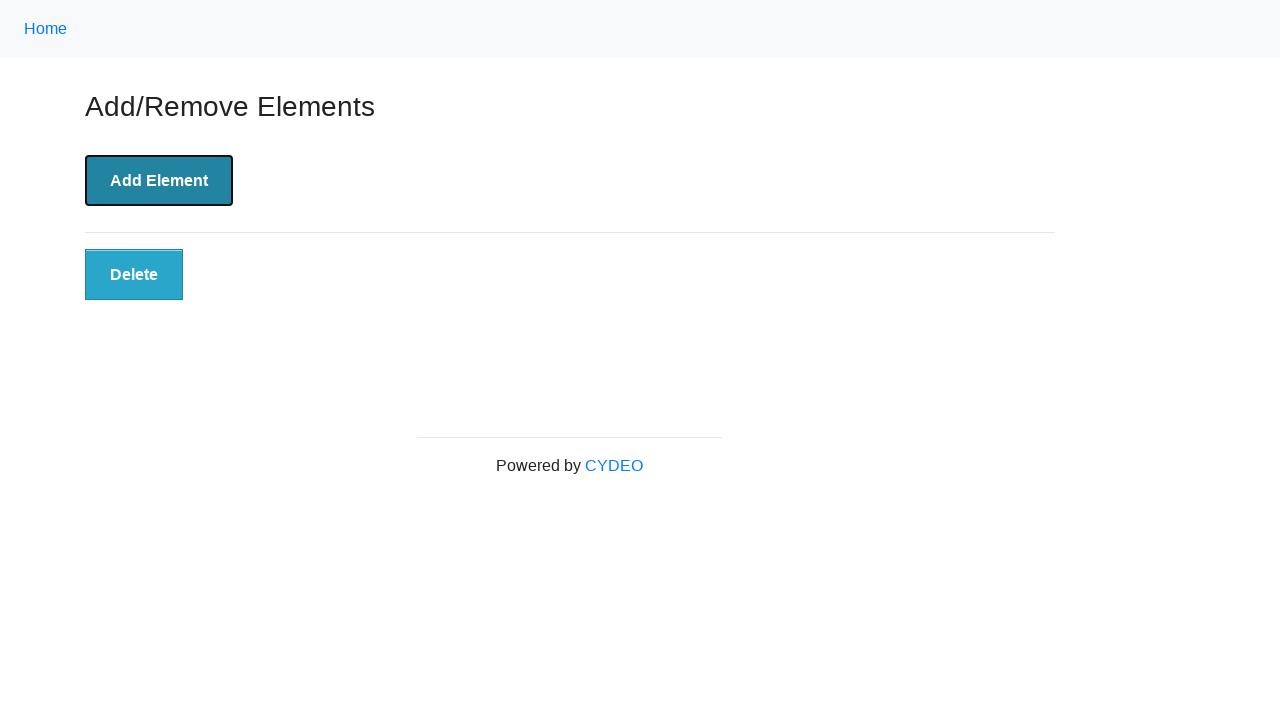

Clicked Delete button to remove the element at (134, 275) on button.added-manually
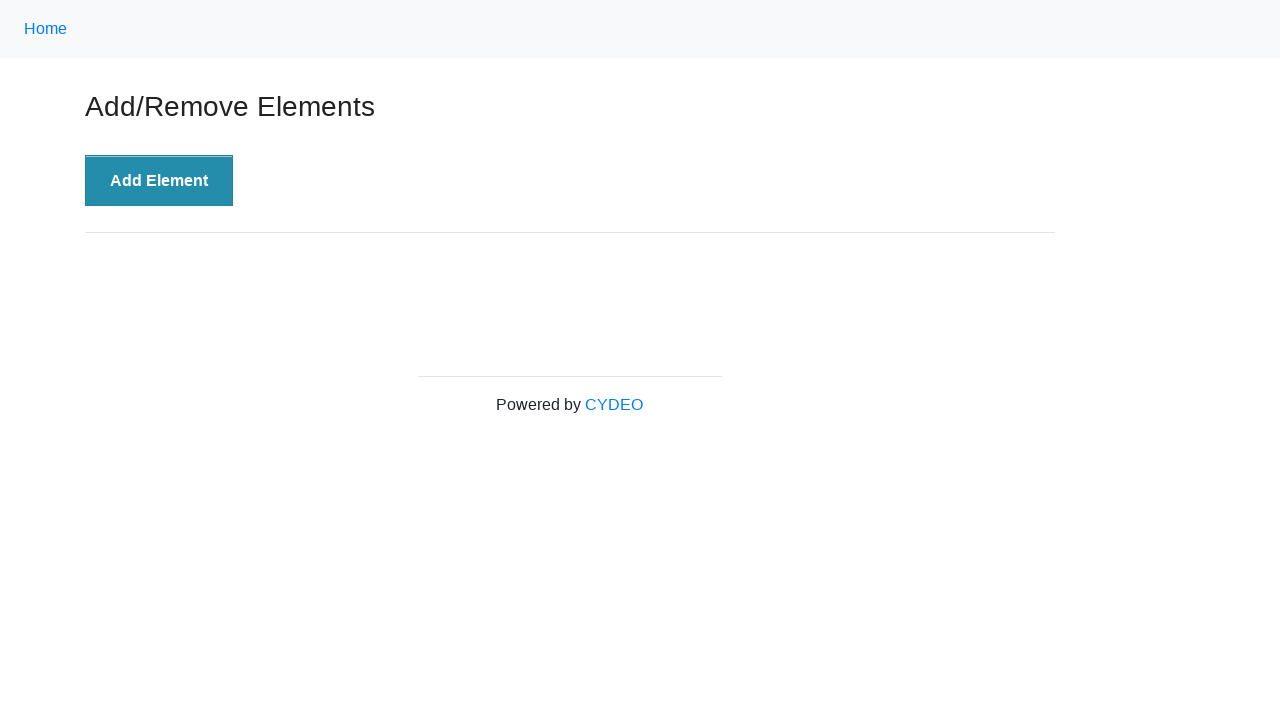

Waited for Delete button to detach from DOM
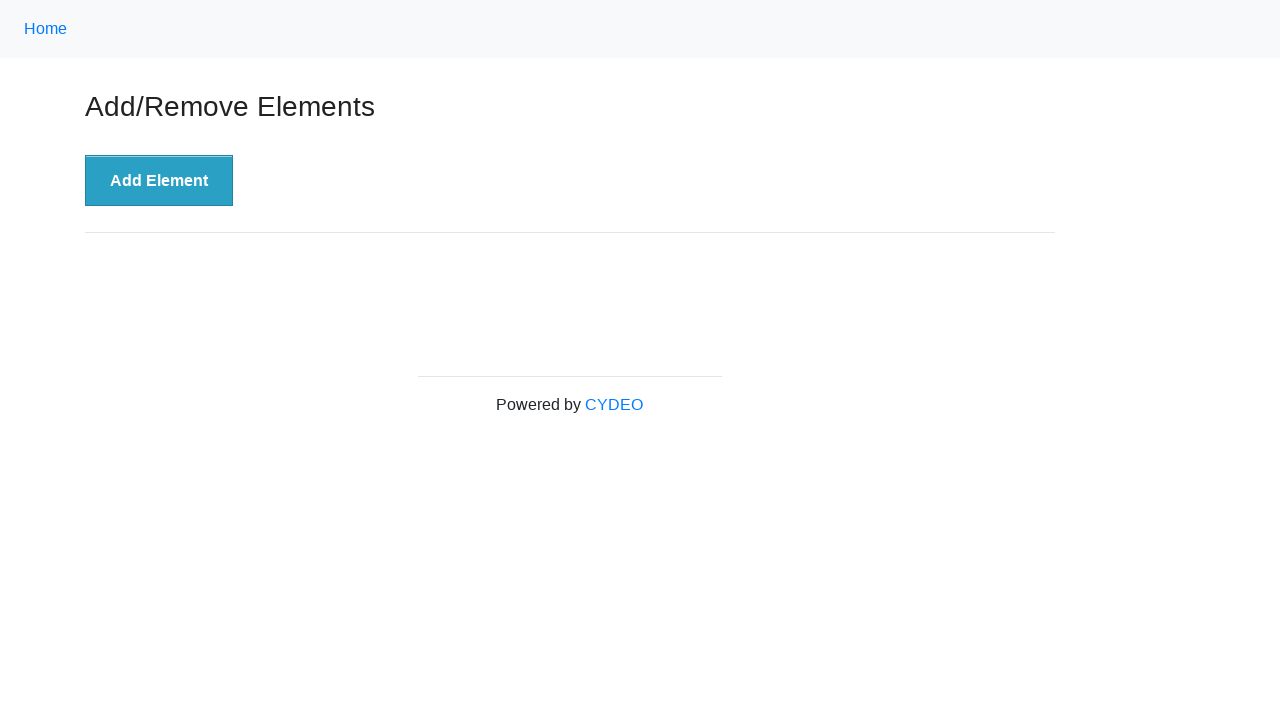

Verified Delete button is completely removed from the DOM
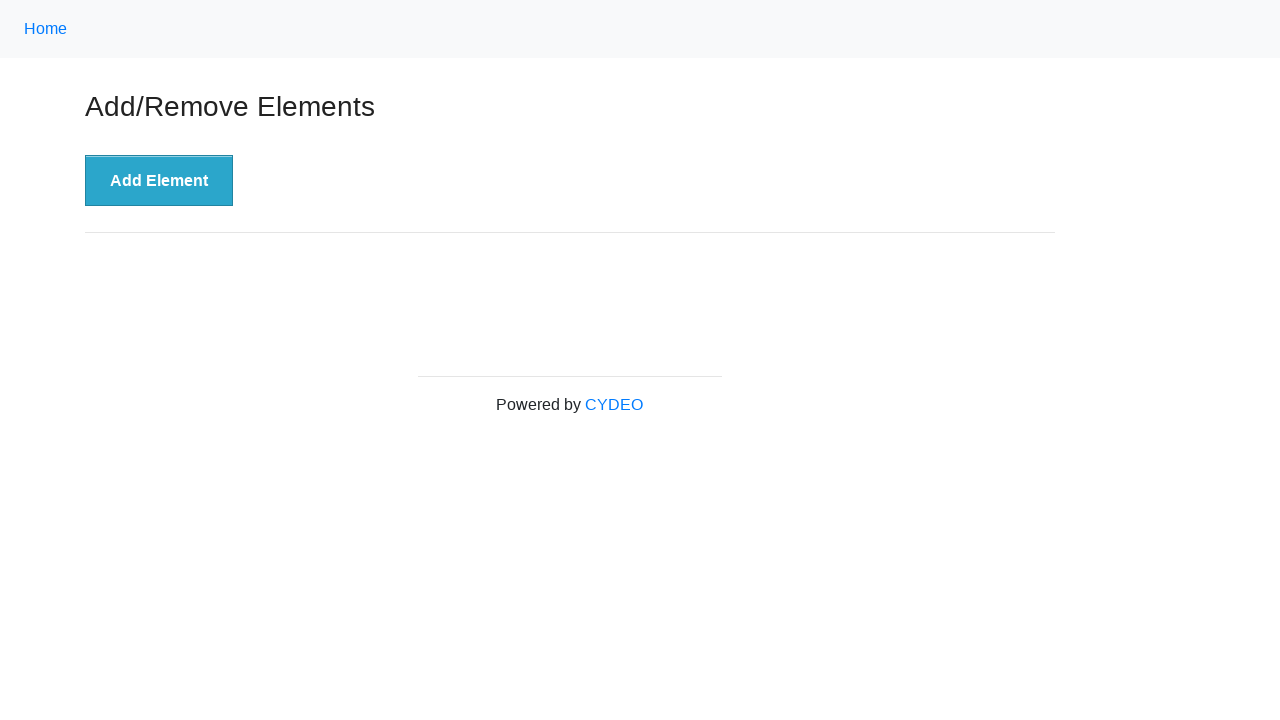

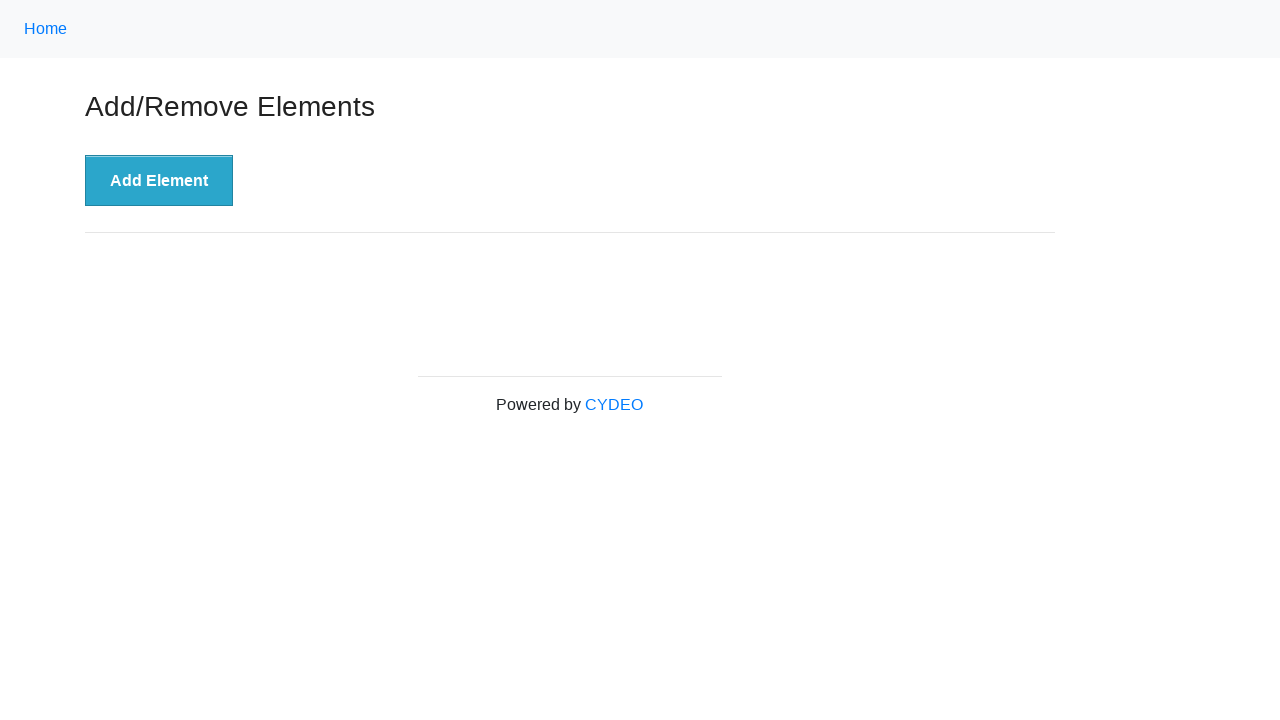